Tests window handling functionality by clicking a link that opens a new window, verifying content in both windows, and switching between them

Starting URL: https://the-internet.herokuapp.com/windows

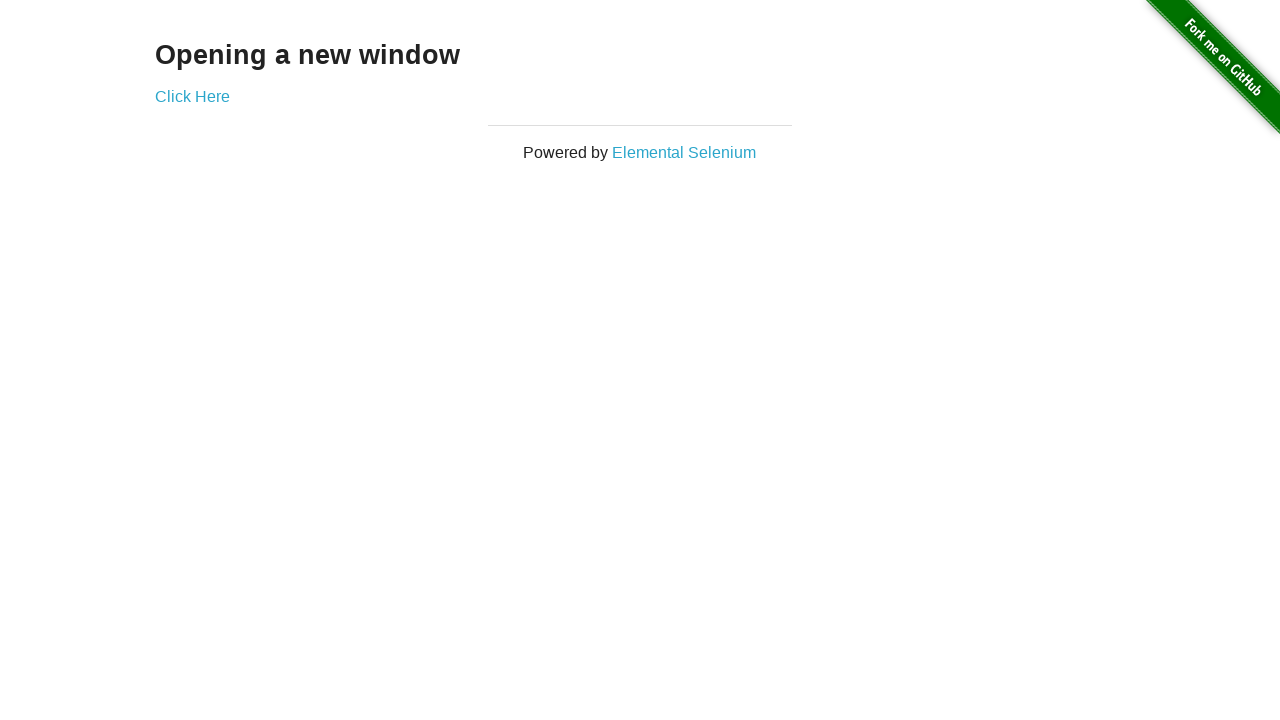

Verified h3 text content is 'Opening a new window'
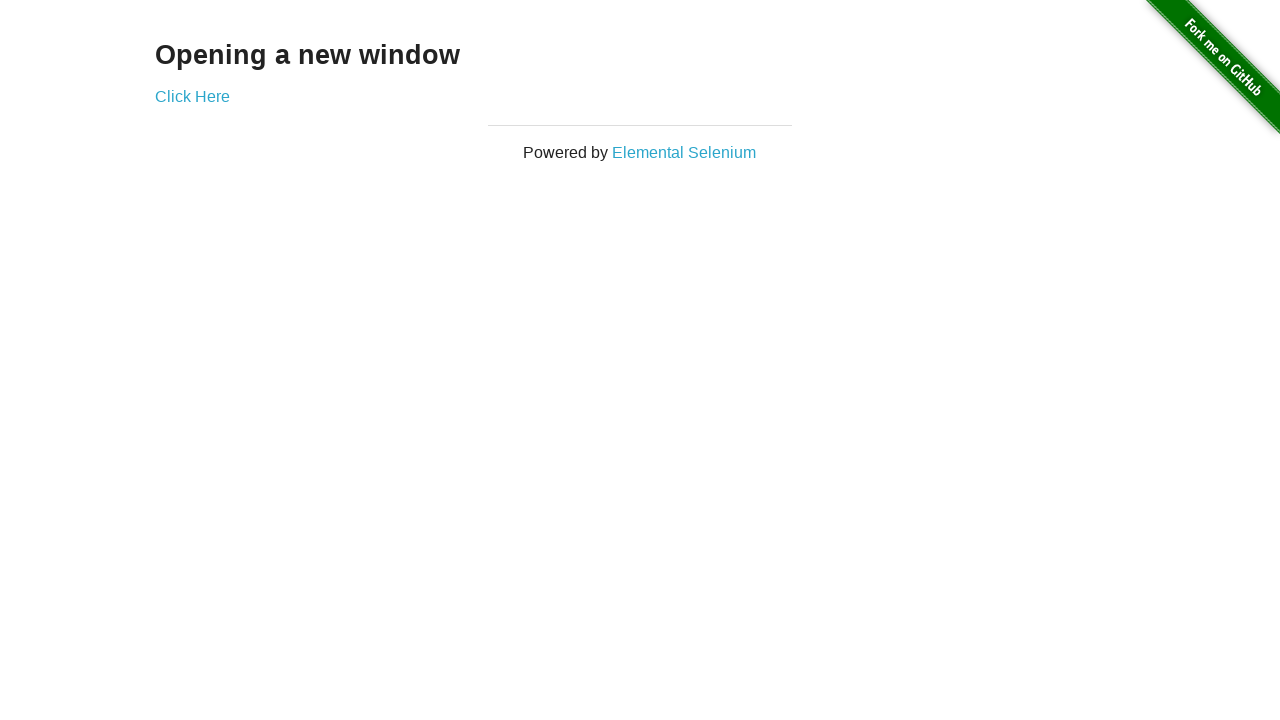

Verified page title is 'The Internet'
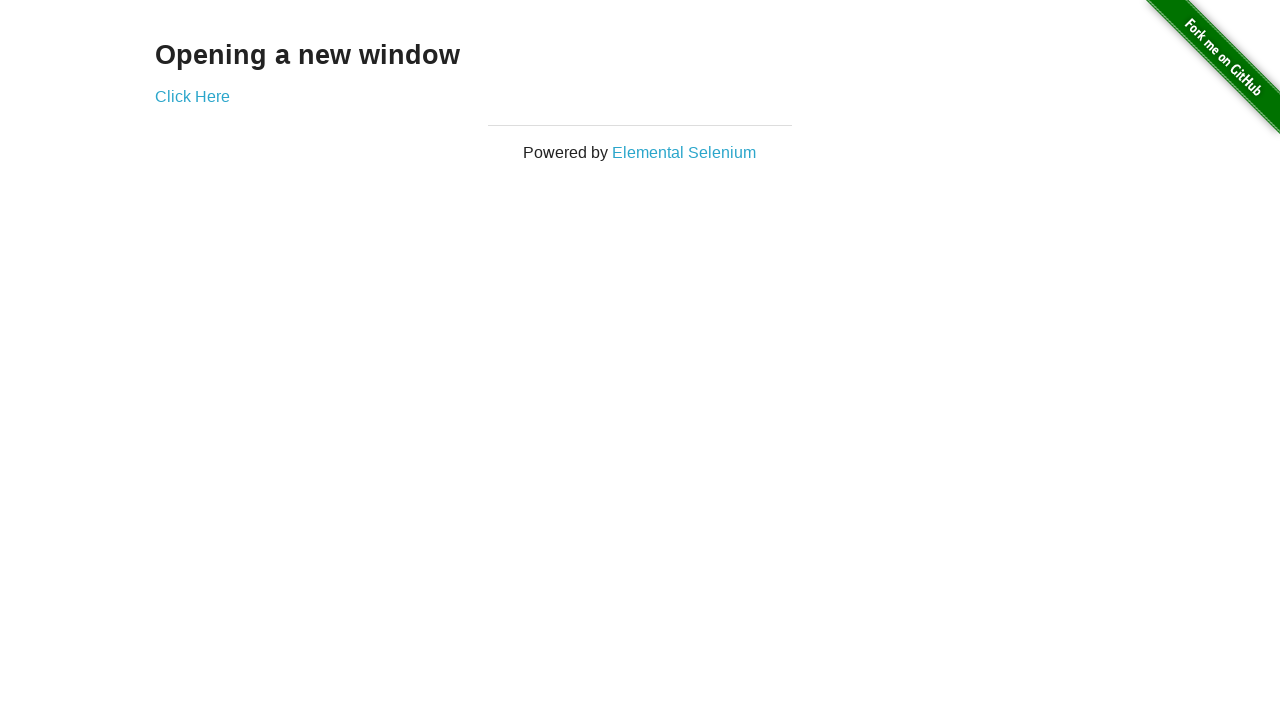

Clicked 'Click Here' link to open a new window at (192, 96) on xpath=//a[@target='_blank'][1]
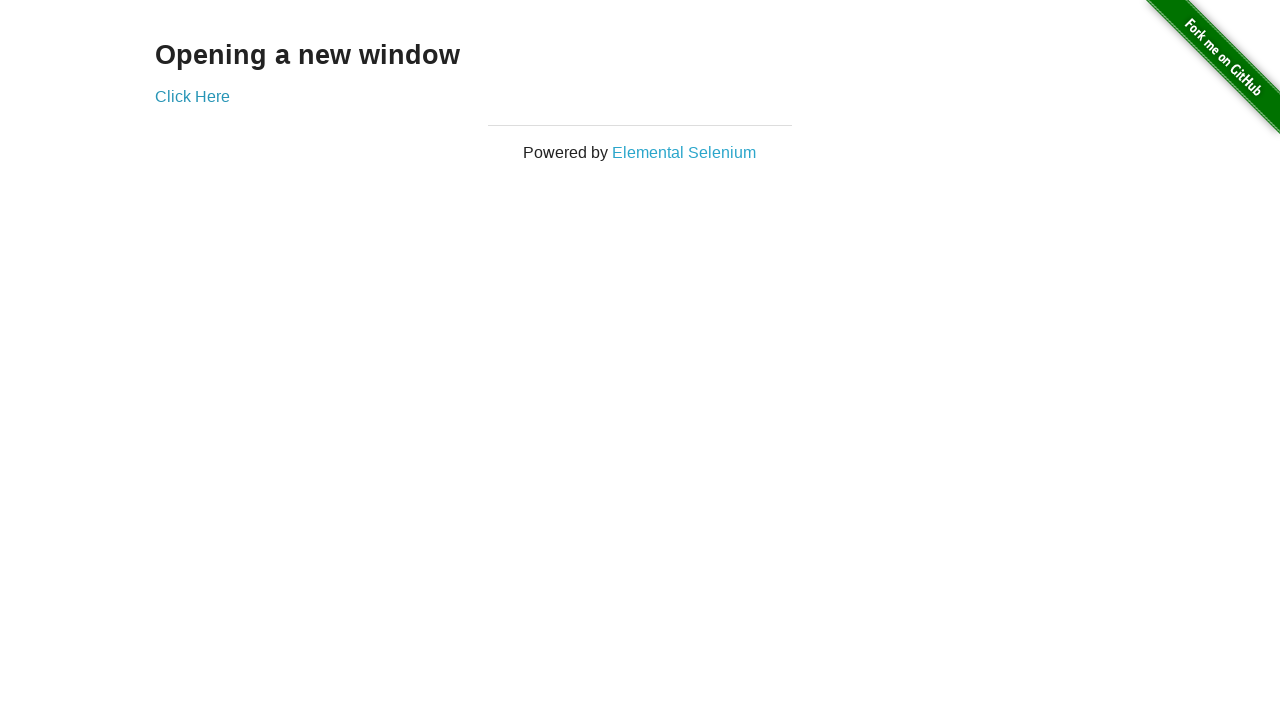

Captured new window popup
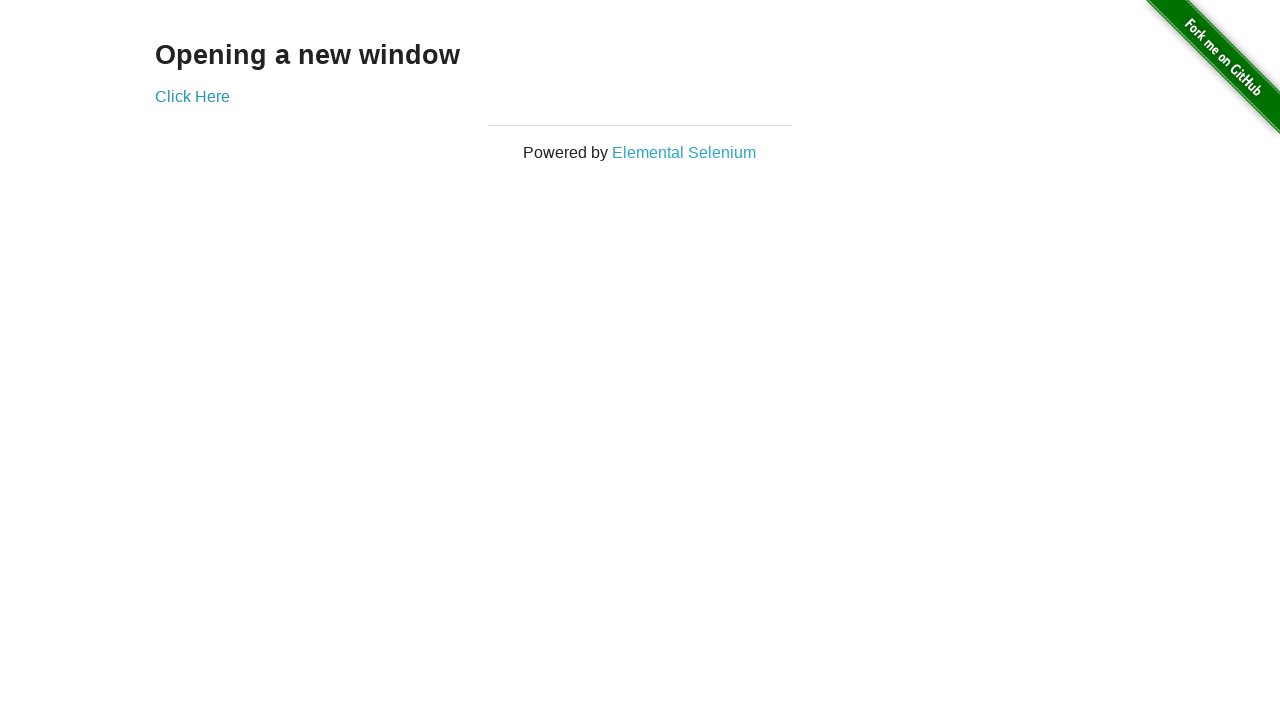

Verified new window title is 'New Window'
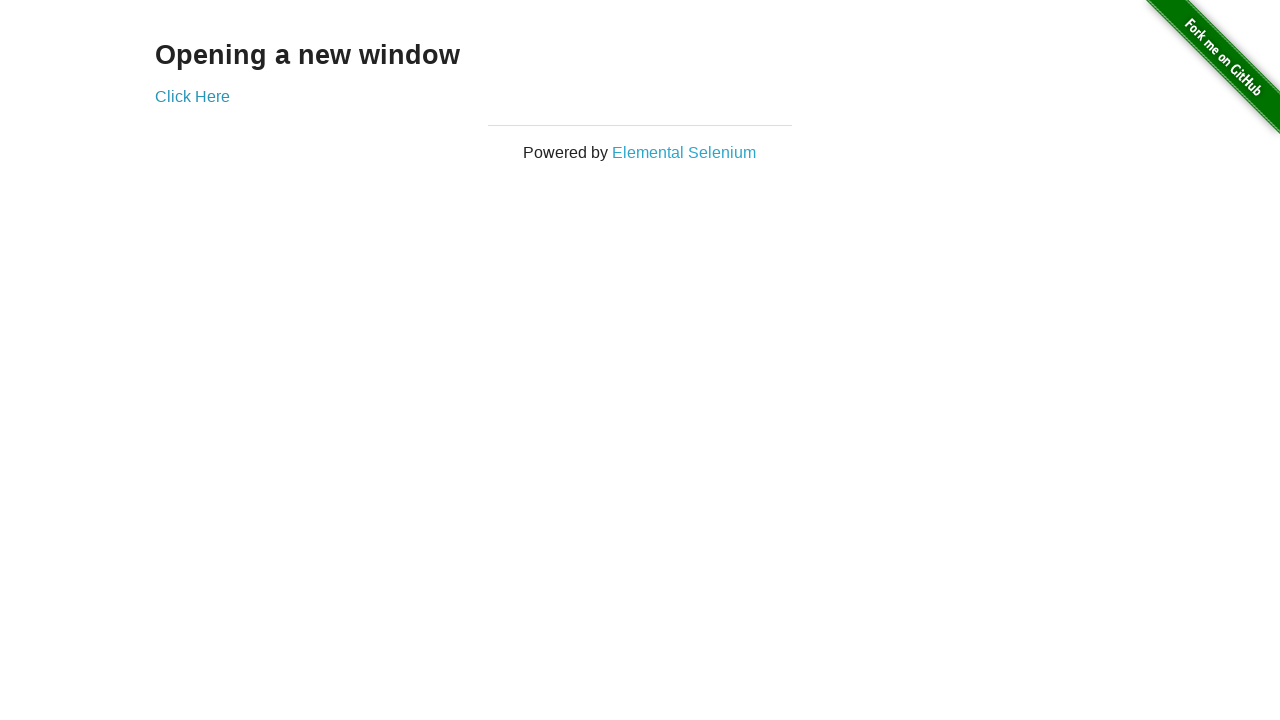

Verified h3 text in new window is 'New Window'
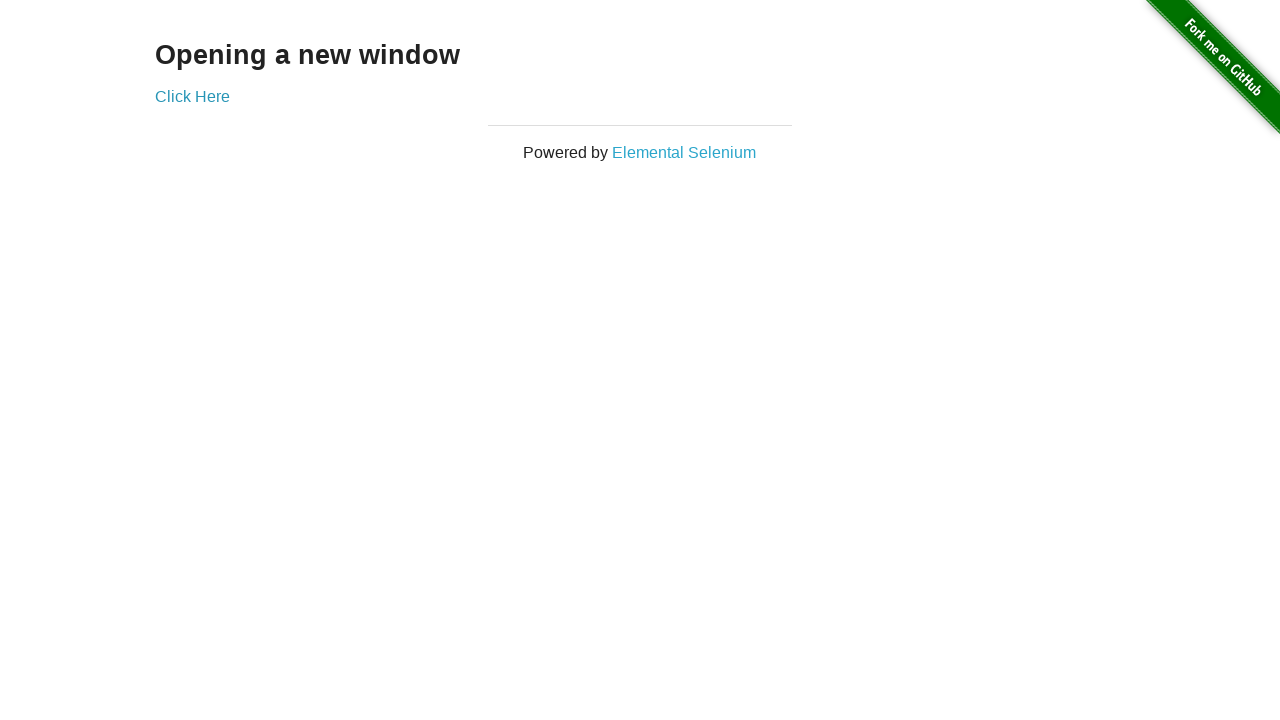

Verified original window title is still 'The Internet'
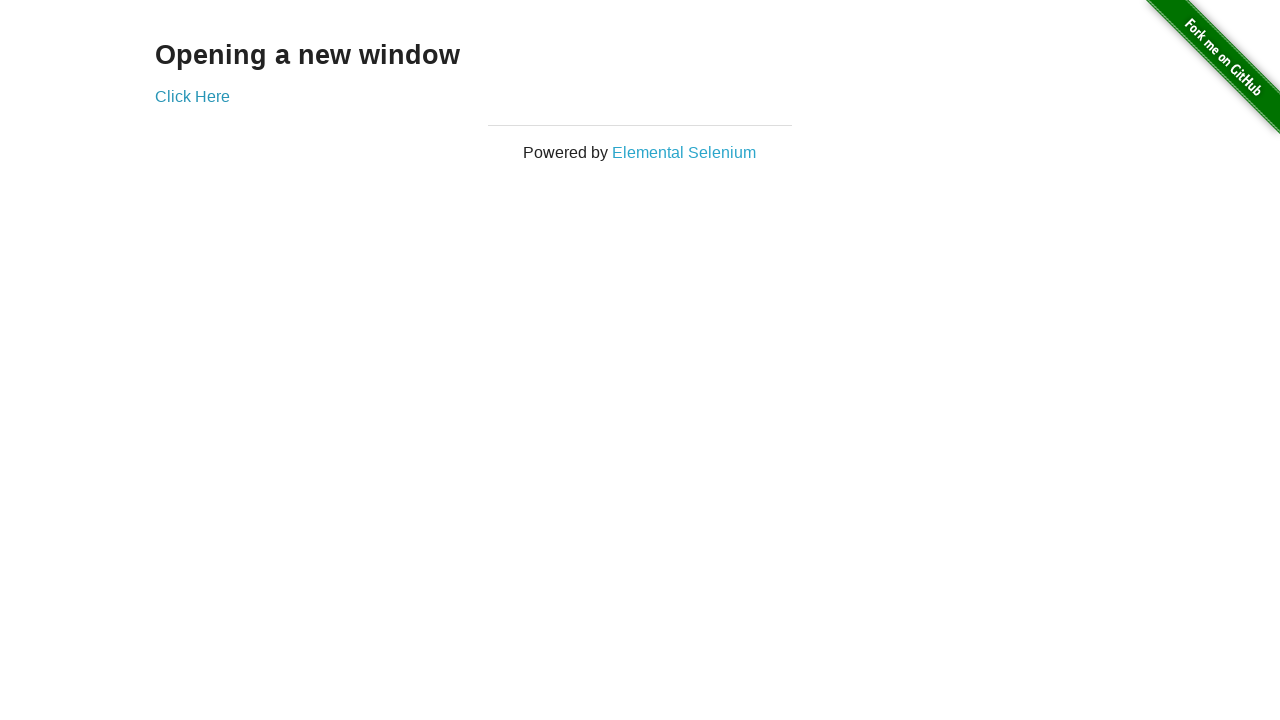

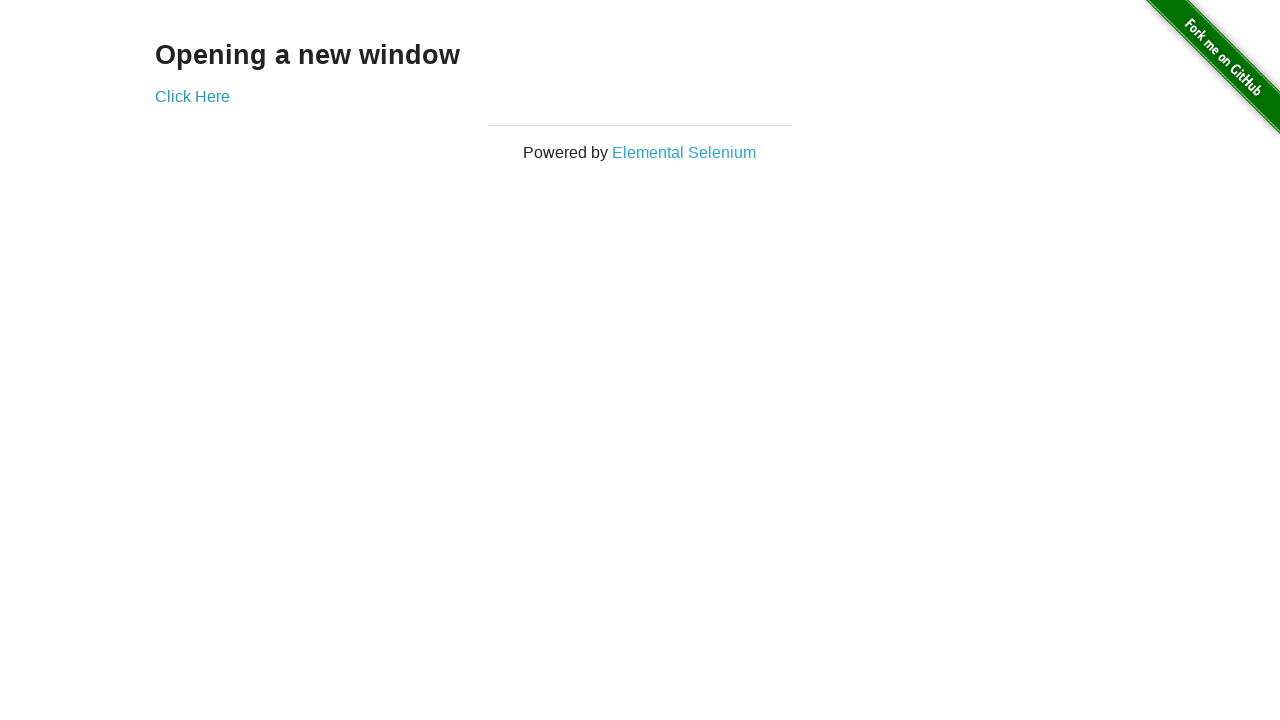